Tests window switching functionality by opening a new window and navigating between parent and child windows

Starting URL: https://the-internet.herokuapp.com/

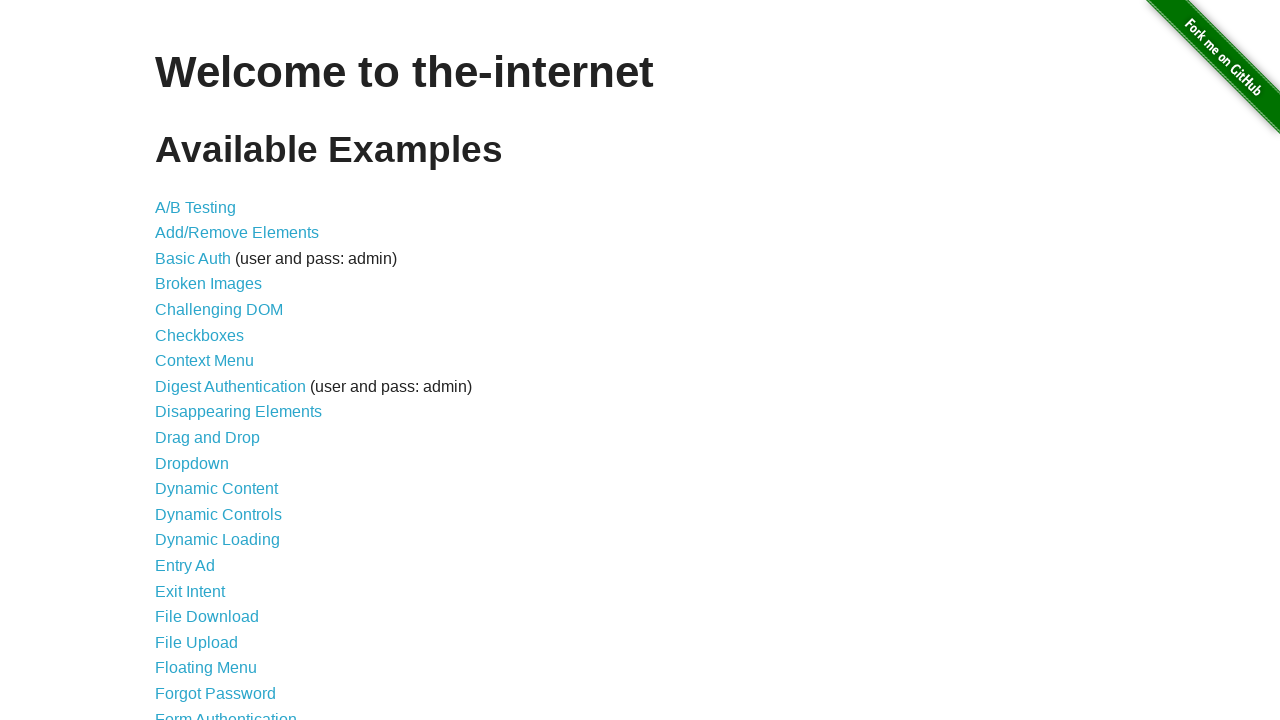

Clicked on Multiple Windows link at (218, 369) on xpath=//a[contains(text(),'Multiple Windows')]
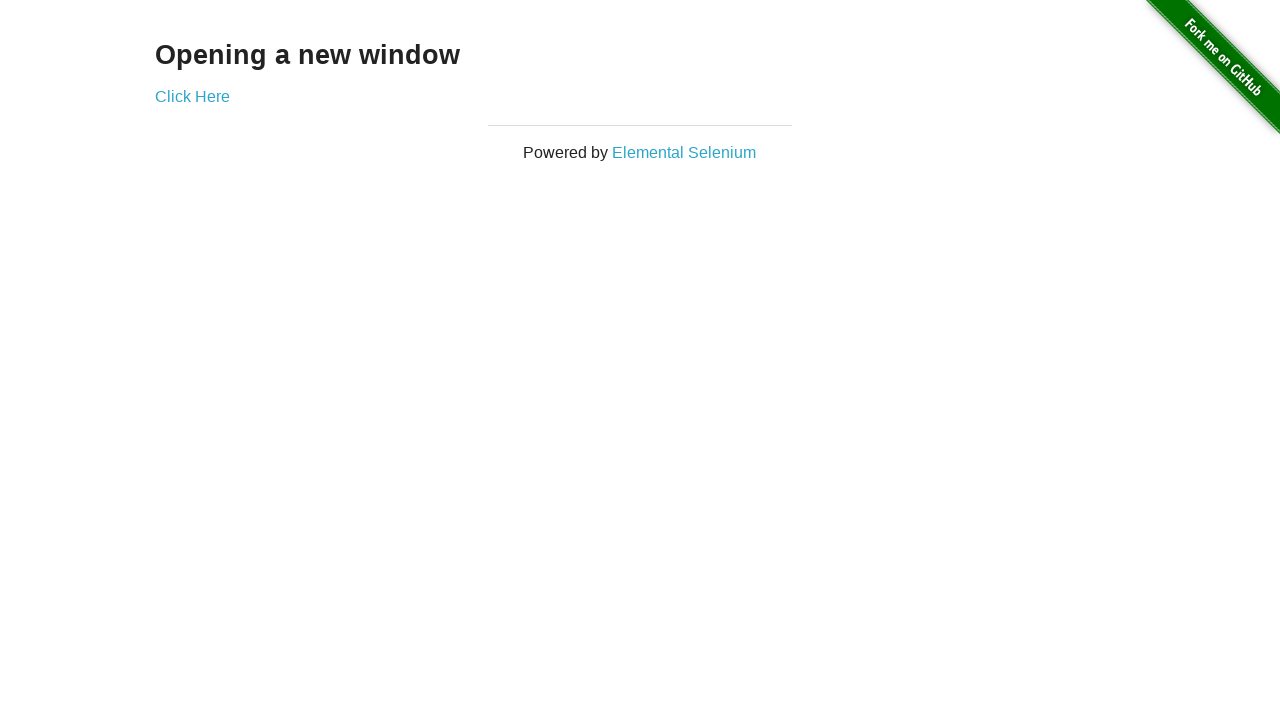

Opened new window by clicking link at (192, 96) on a[href='/windows/new']
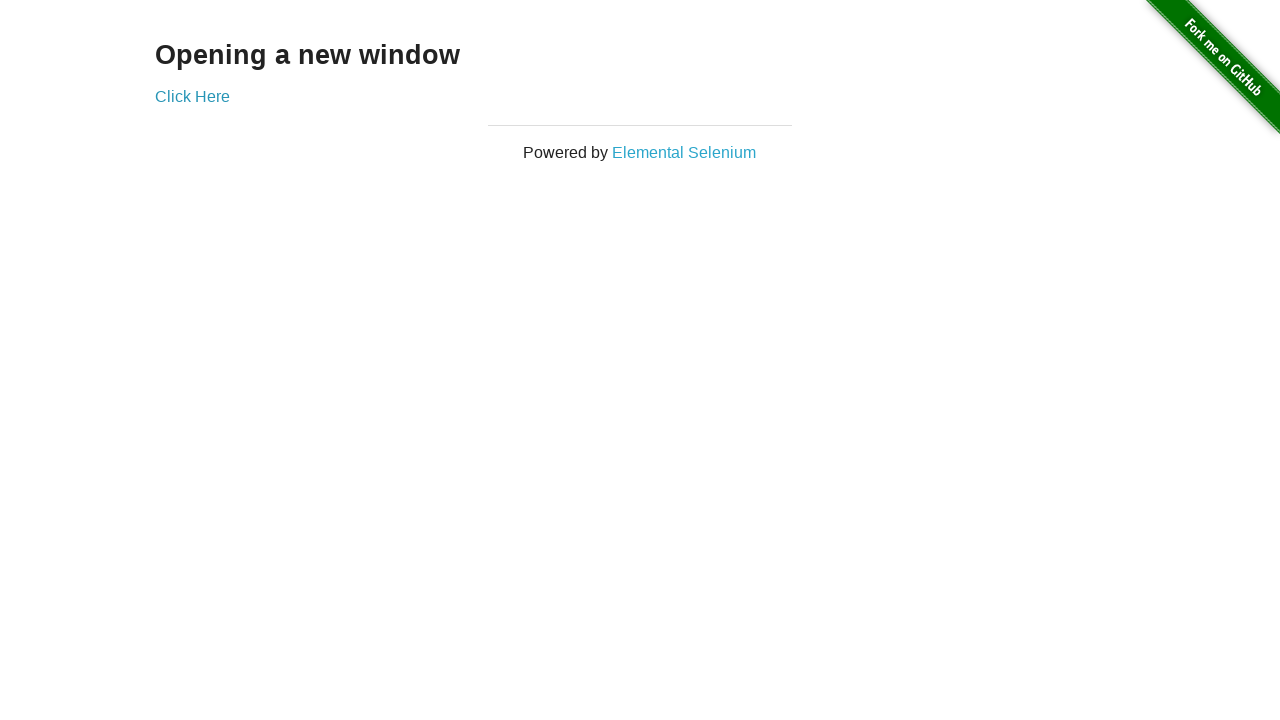

Retrieved text from new window: New Window
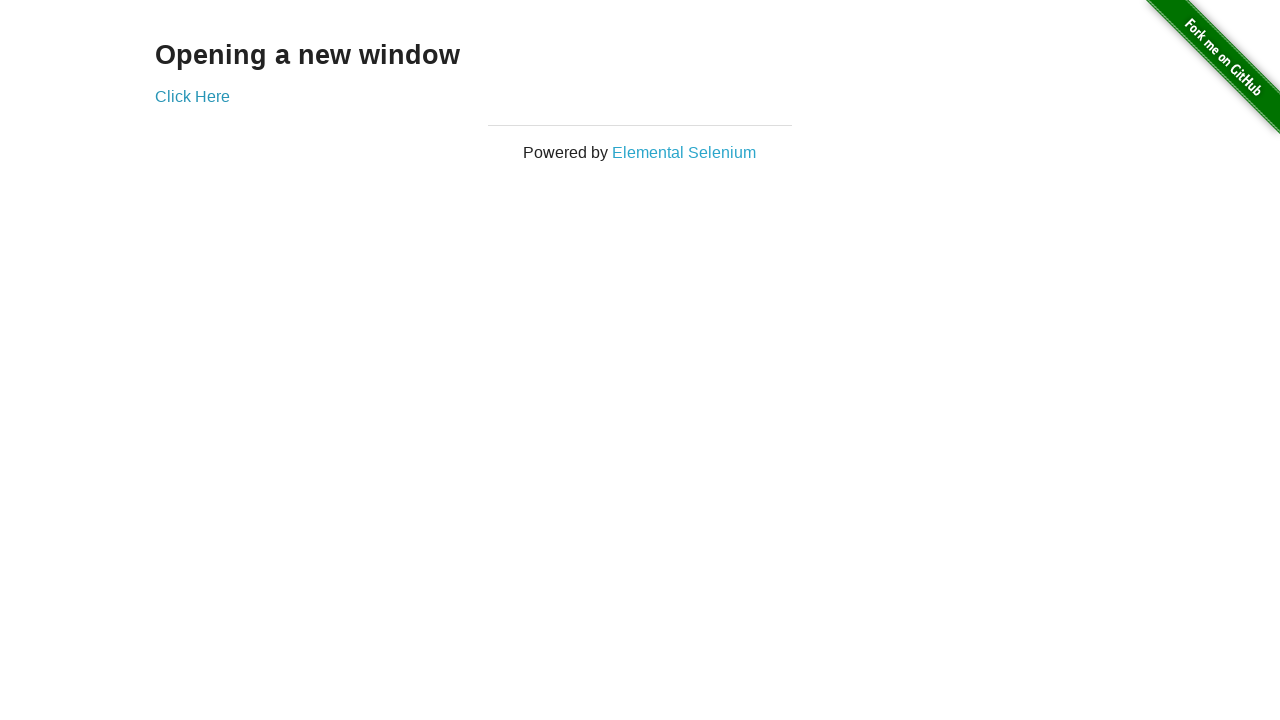

Retrieved text from original window: Opening a new window
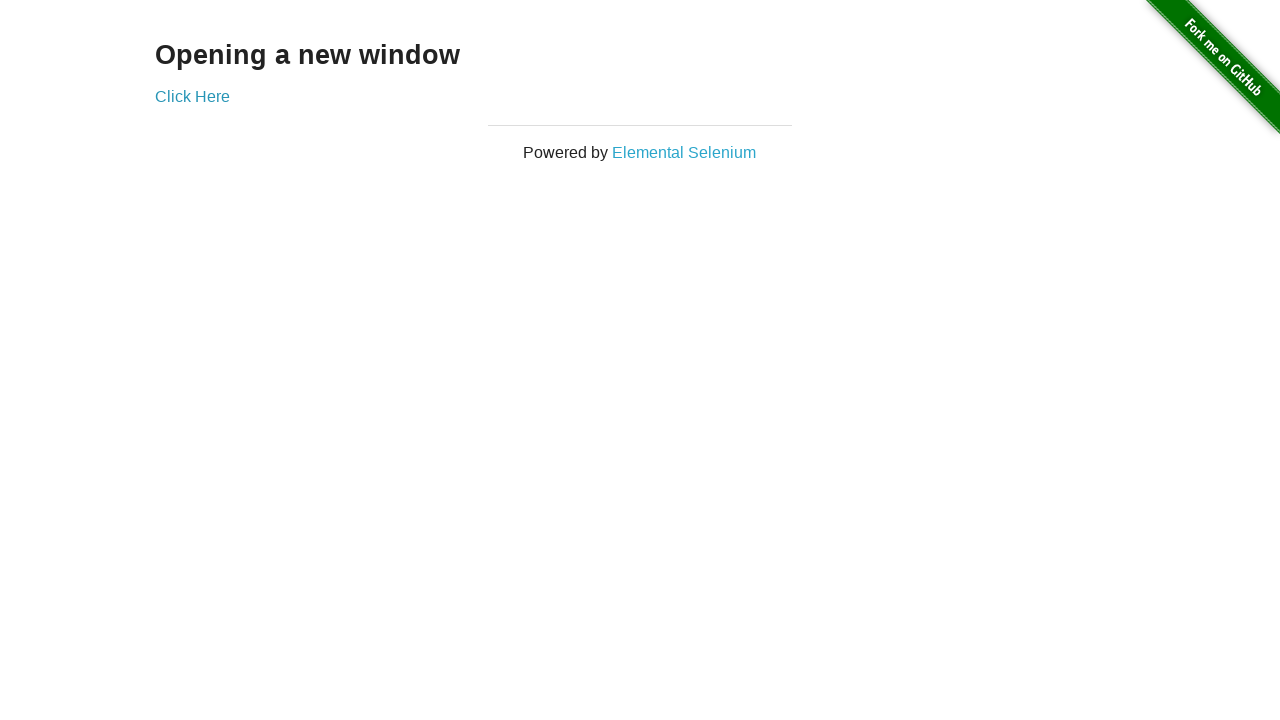

Closed the new window
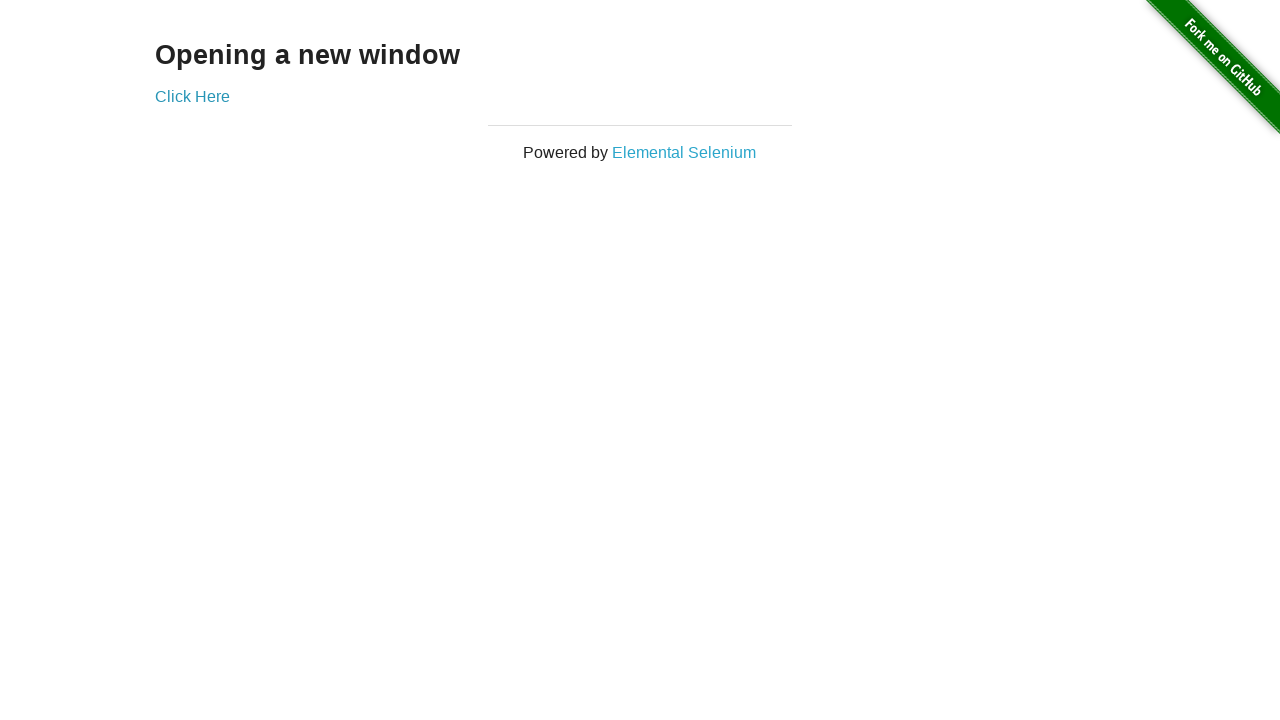

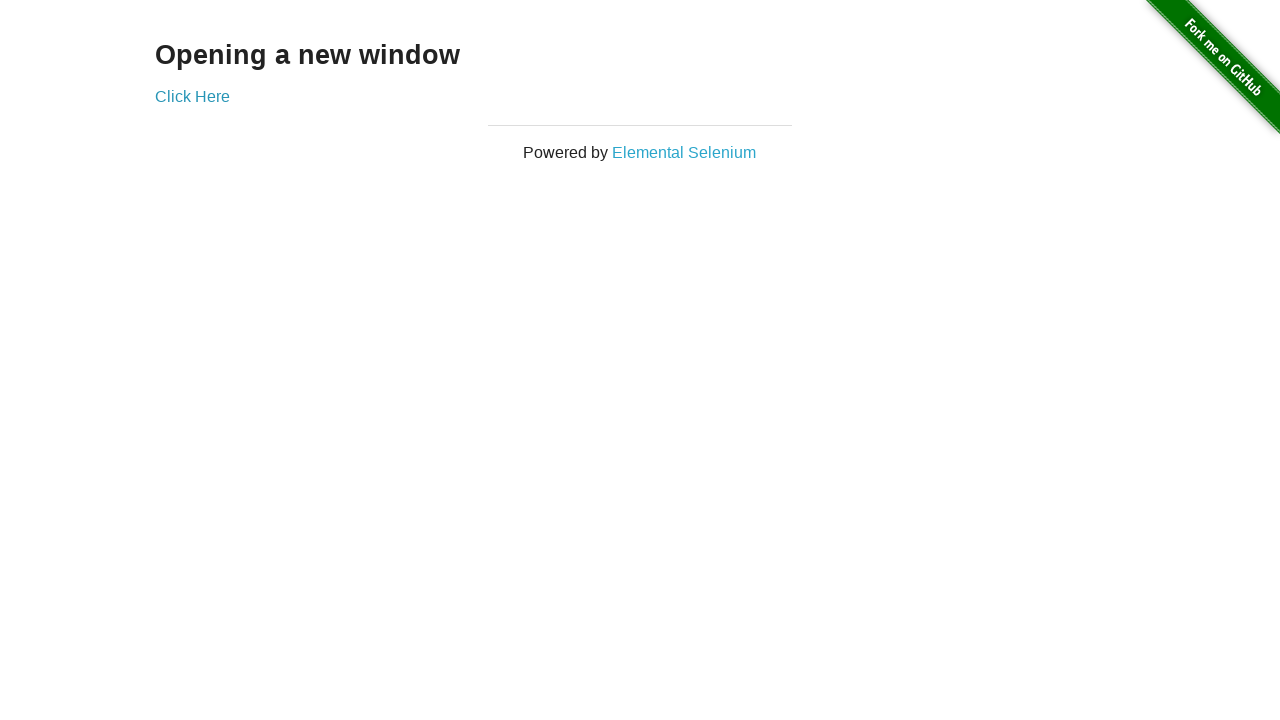